Opens a demo e-commerce site, then opens a new browser window and navigates to a second demo e-commerce site to demonstrate multi-window handling.

Starting URL: https://demo.nopcommerce.com/

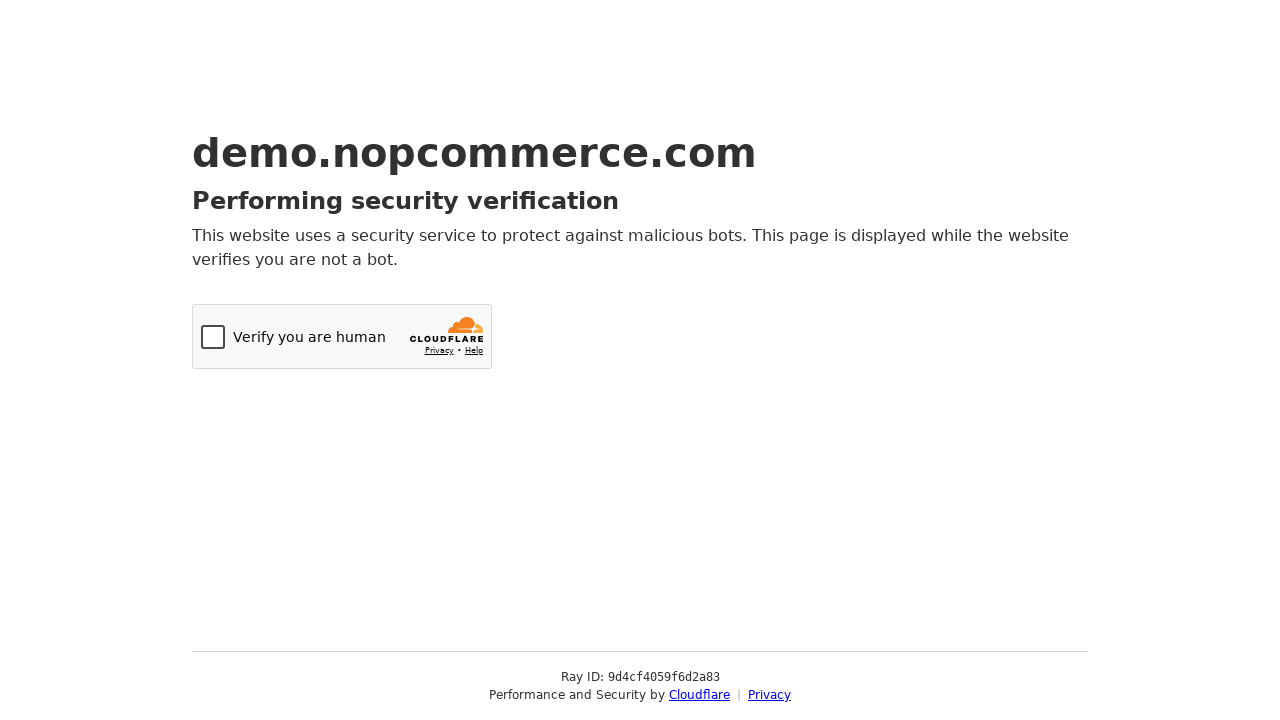

Opened a new browser window
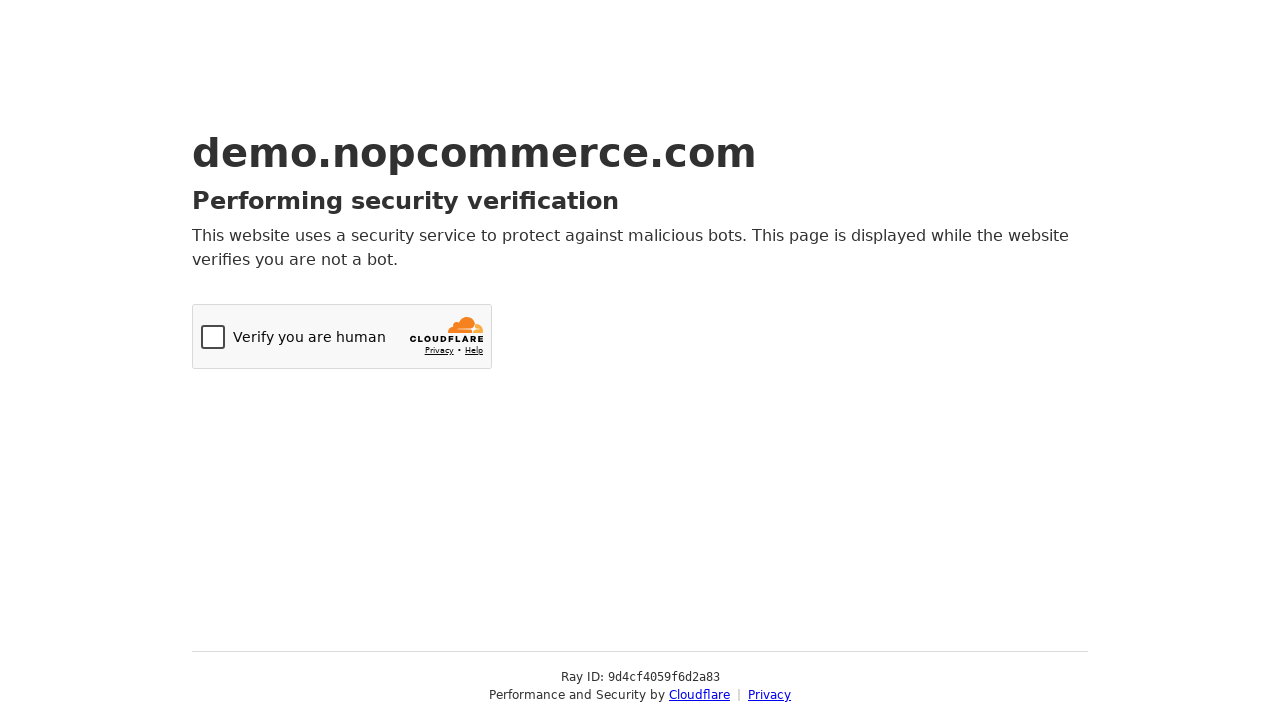

Navigated new window to https://demo.opencart.com/
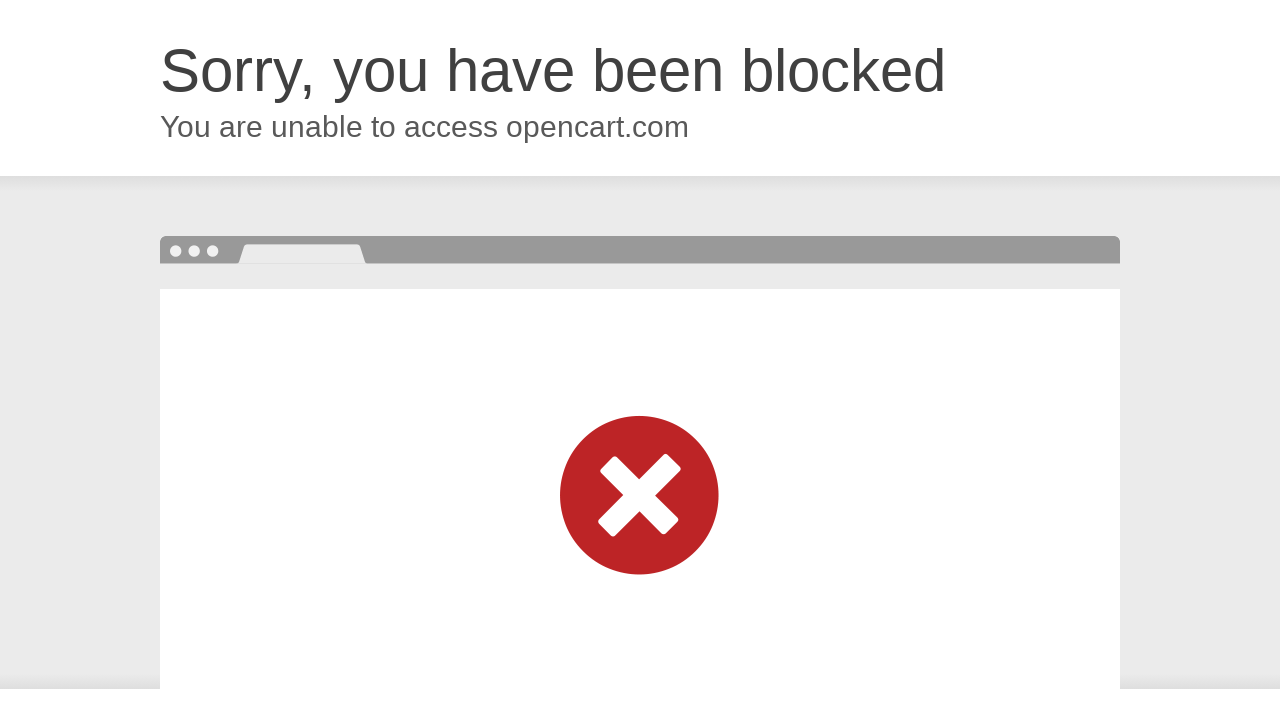

Second demo e-commerce site fully loaded
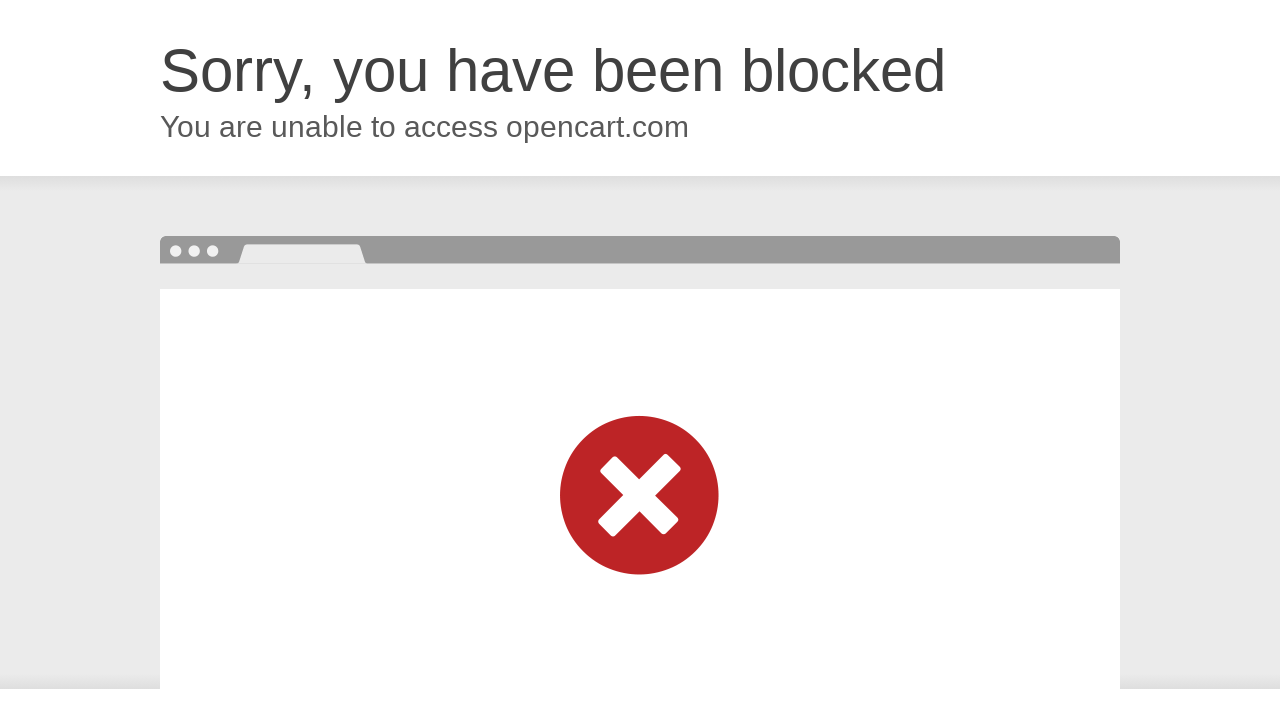

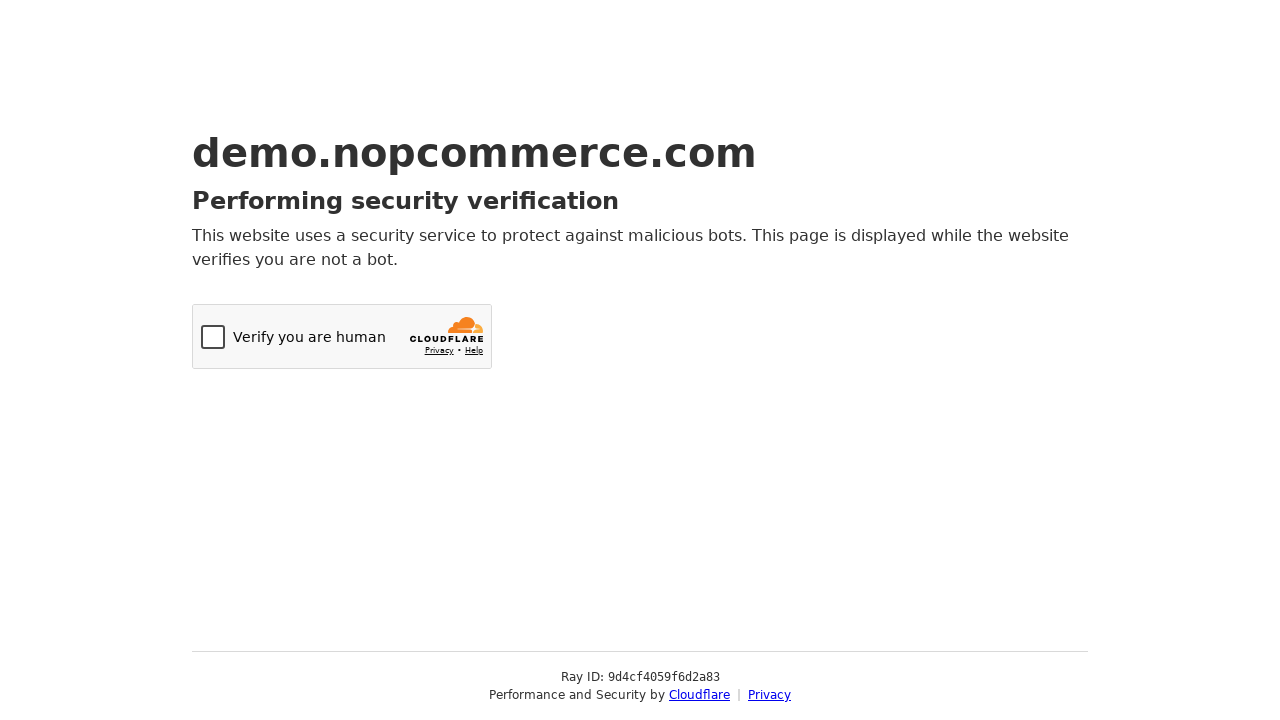